Verifies that there are 30 product elements on the page using XPath selector

Starting URL: https://rahulshettyacademy.com/seleniumPractise/#/

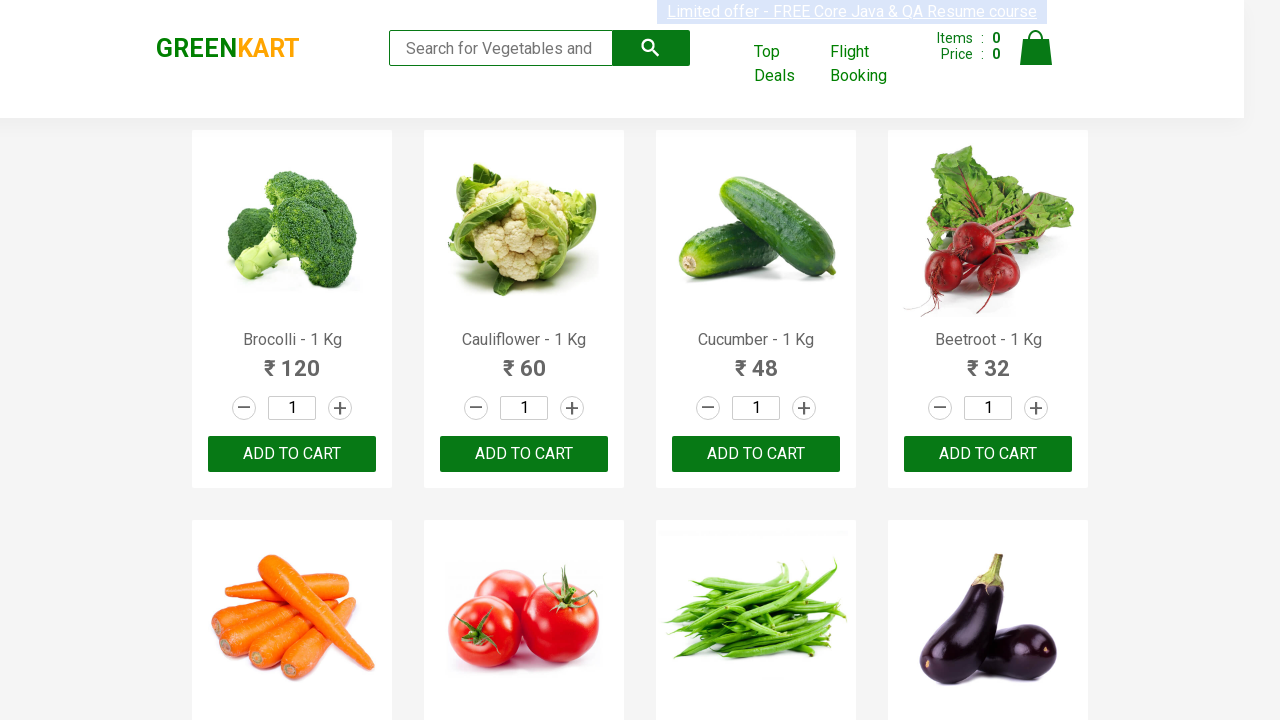

Located product elements using XPath selector
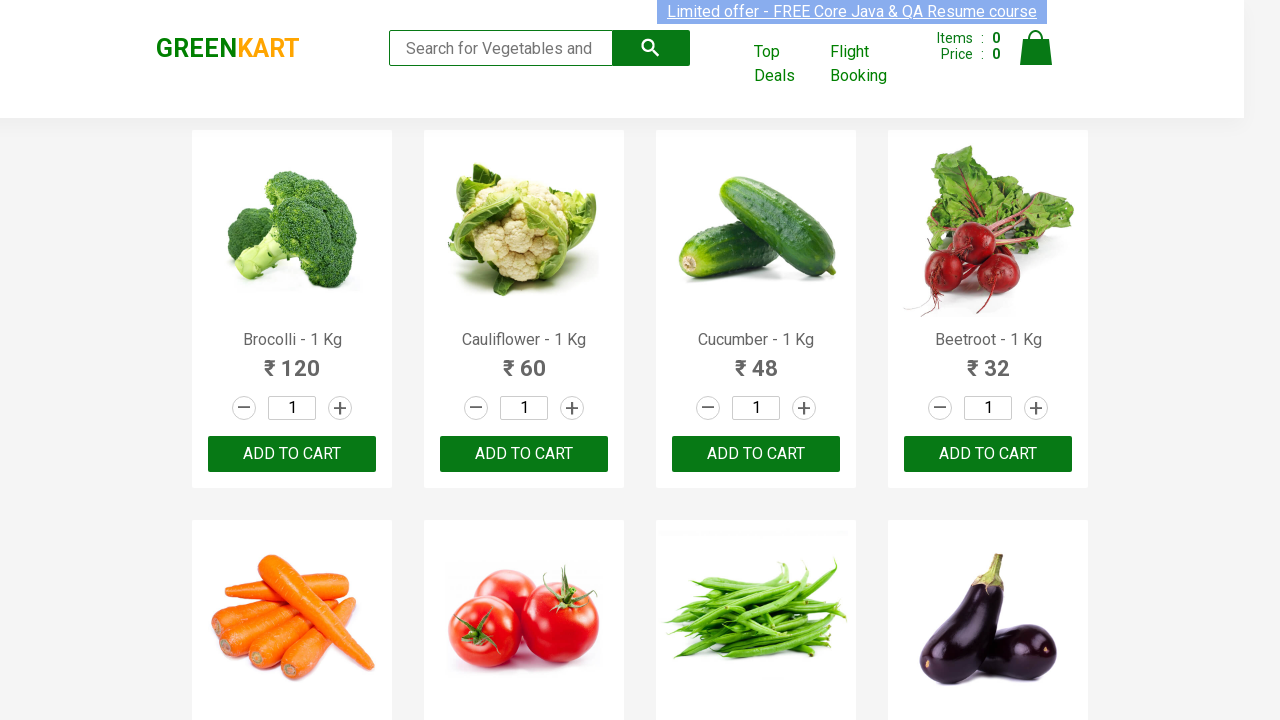

Verified that exactly 30 product elements are present on the page
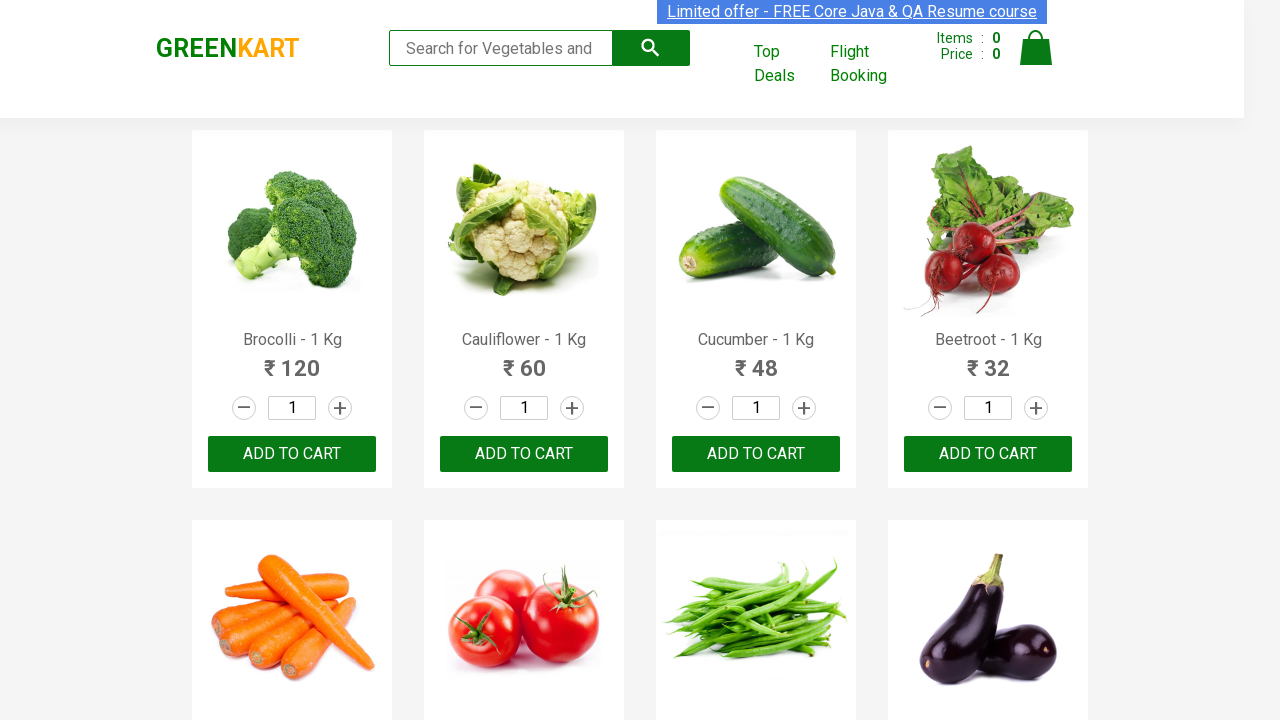

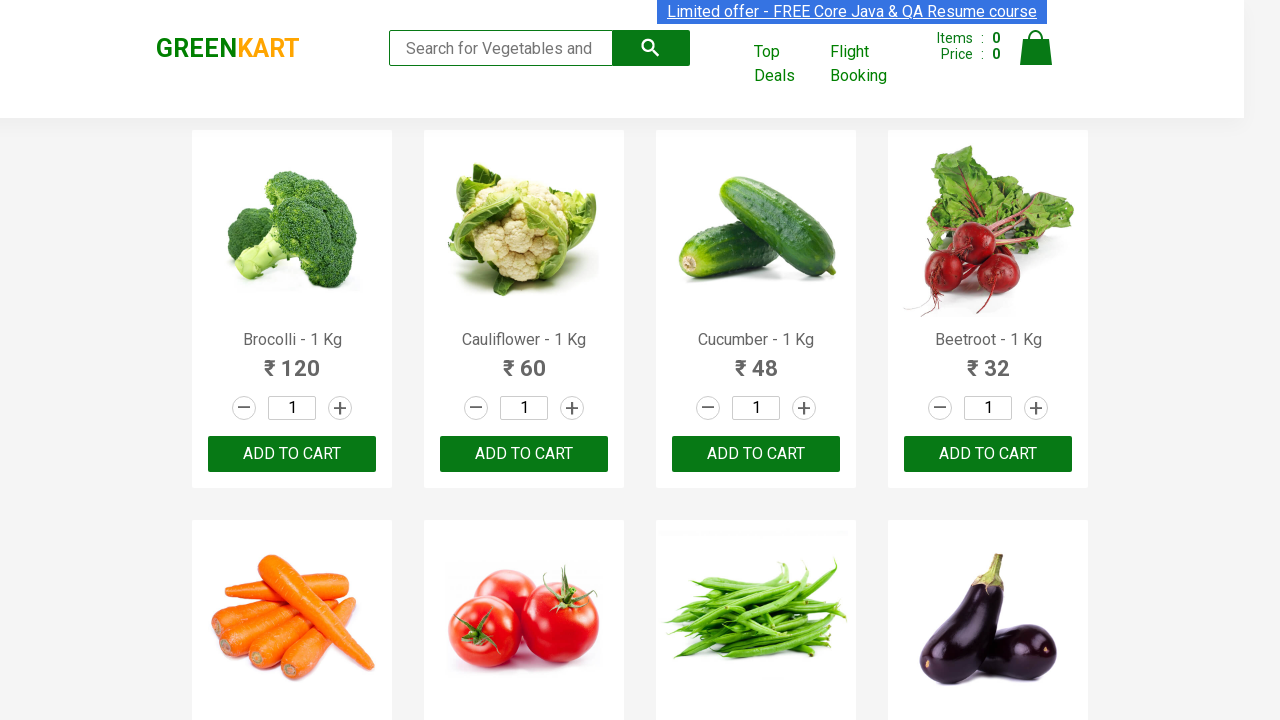